Tests checkbox functionality by clicking on a checkbox and verifying it becomes selected on an automation practice page

Starting URL: https://rahulshettyacademy.com/AutomationPractice/

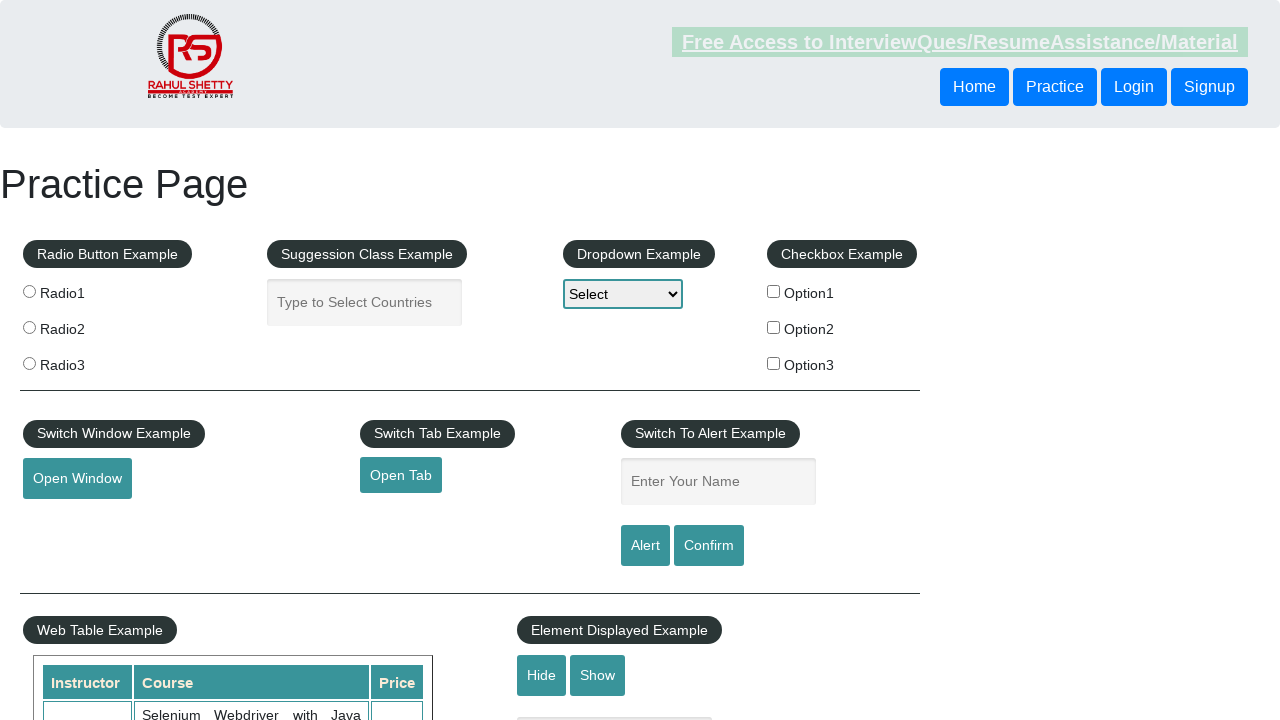

Clicked on the first checkbox option at (774, 291) on #checkBoxOption1
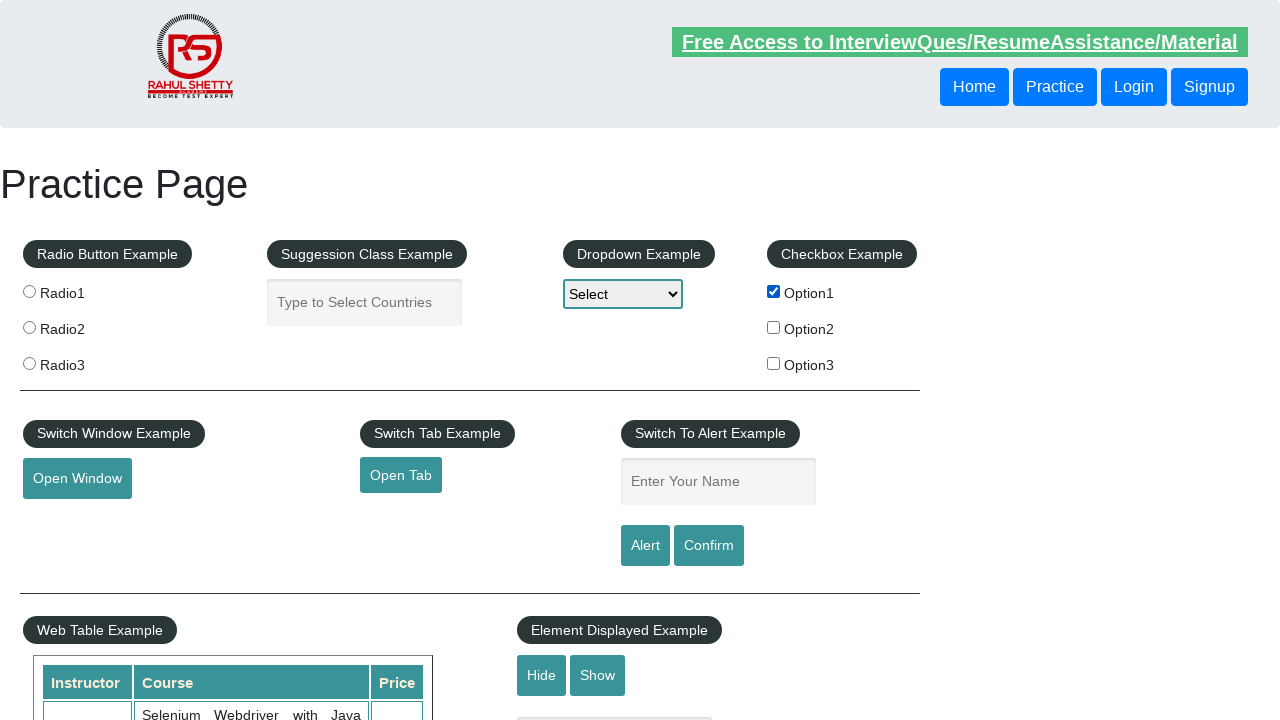

Verified that the first checkbox is now selected
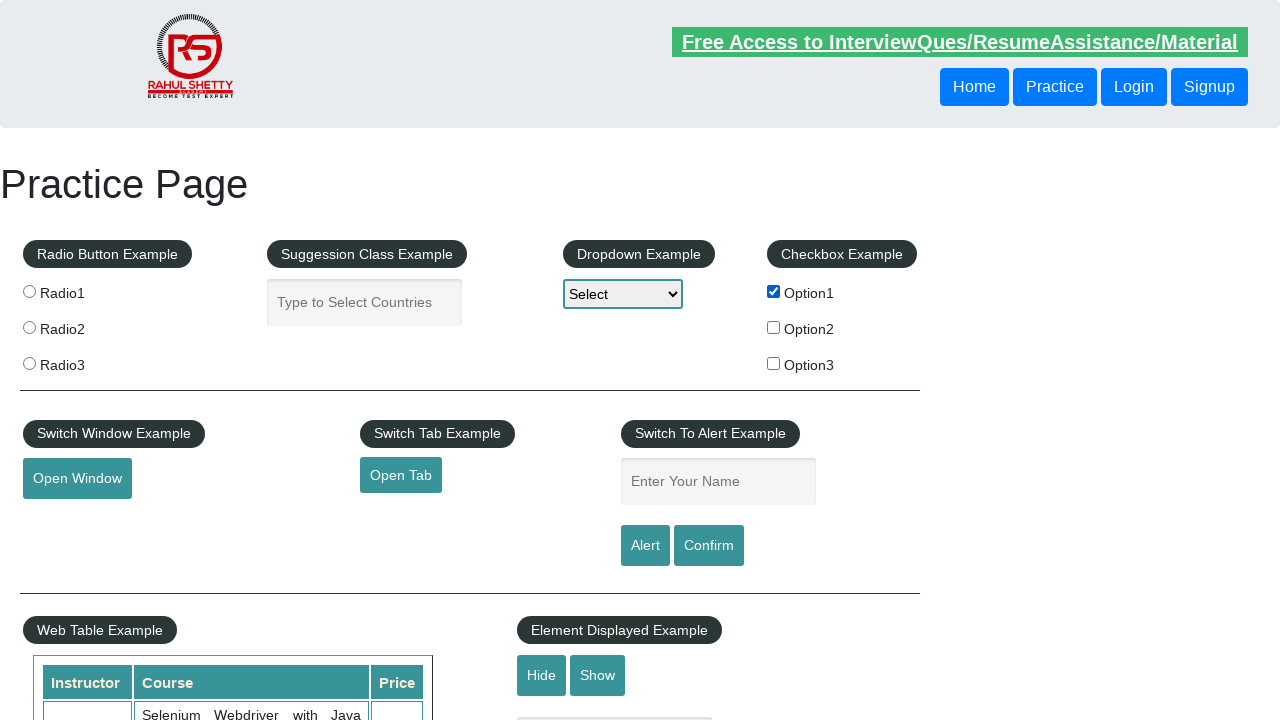

Retrieved count of all checkboxes on the page: 3
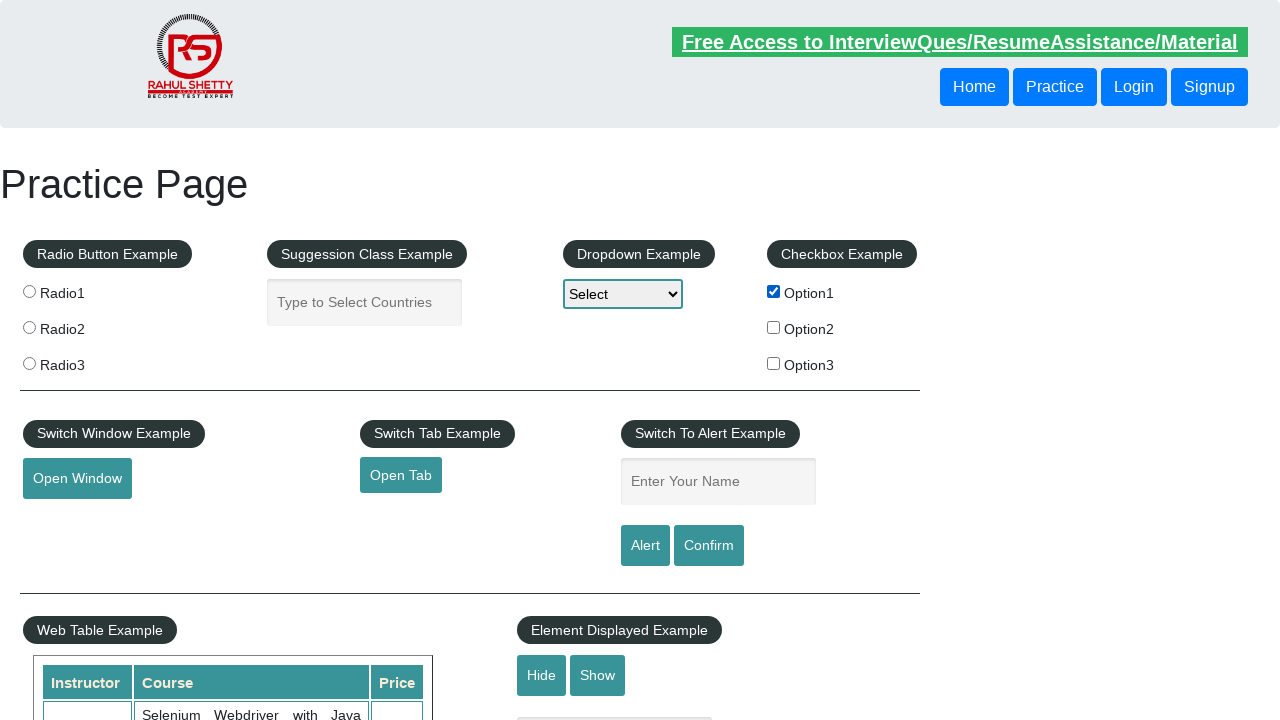

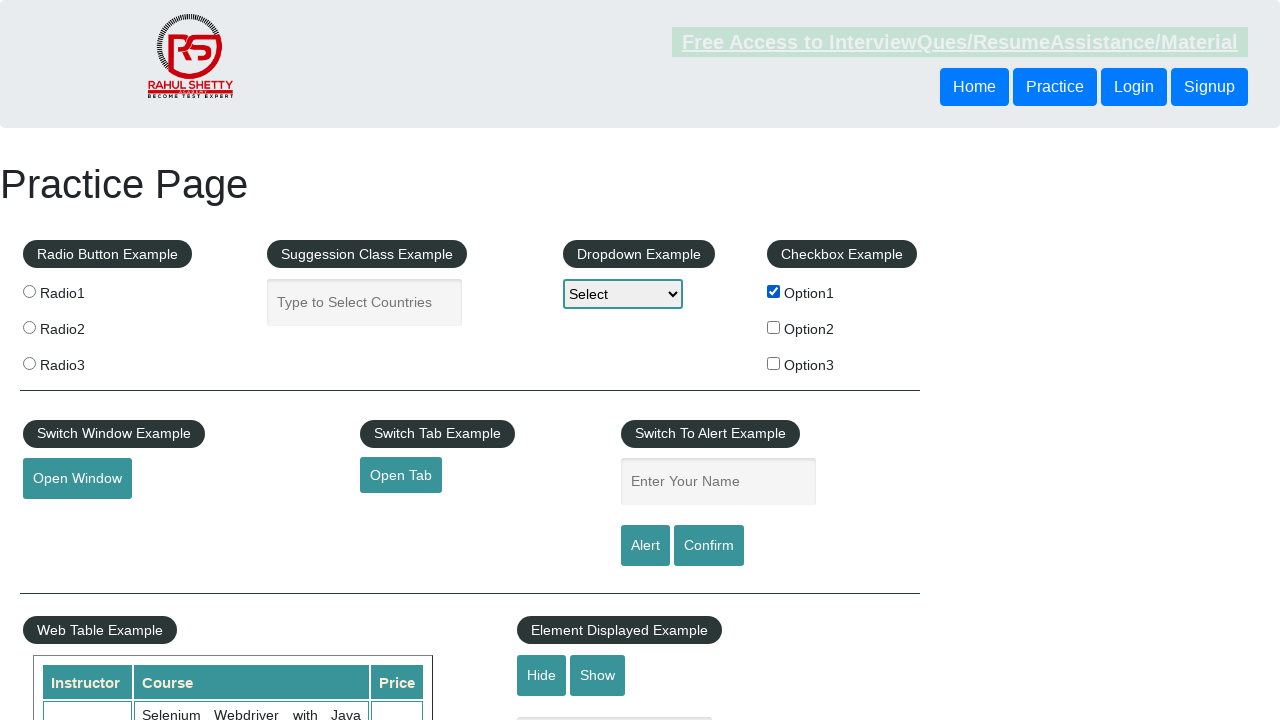